Tests link functionality by clicking the first link, navigating back, and verifying link attributes on a test page

Starting URL: http://www.leafground.com/pages/Link.html

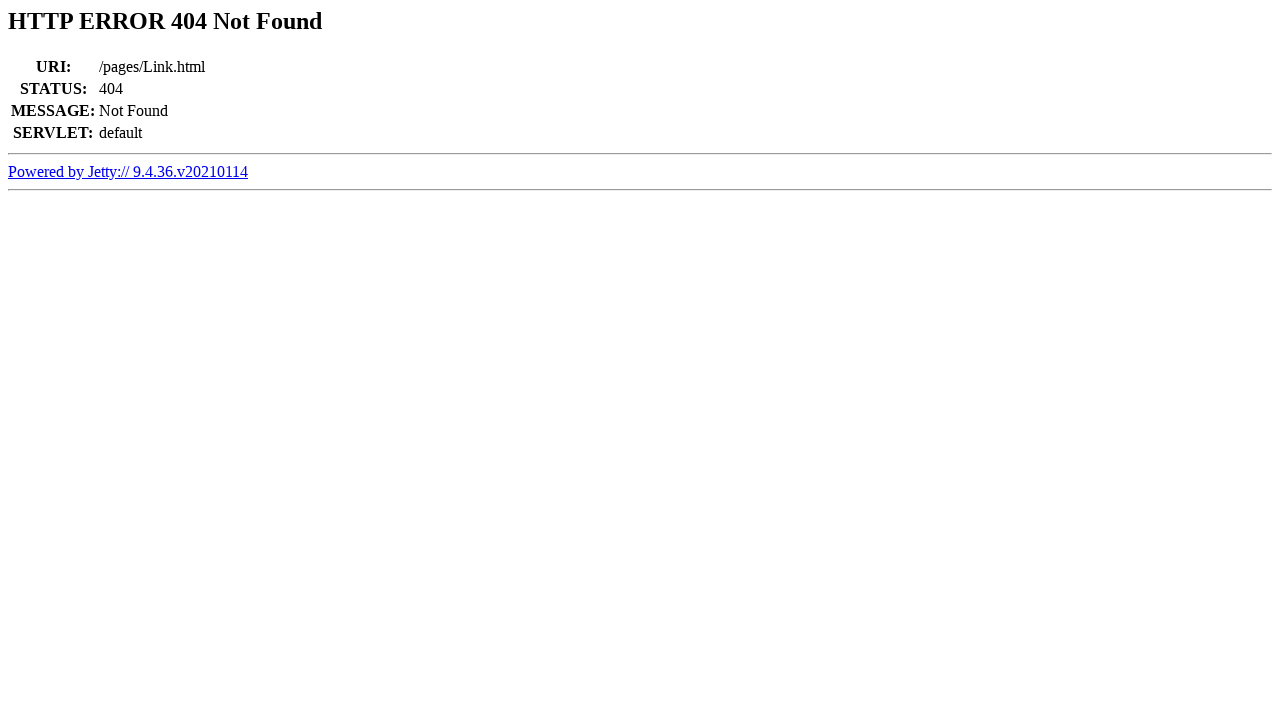

Retrieved all links on the page
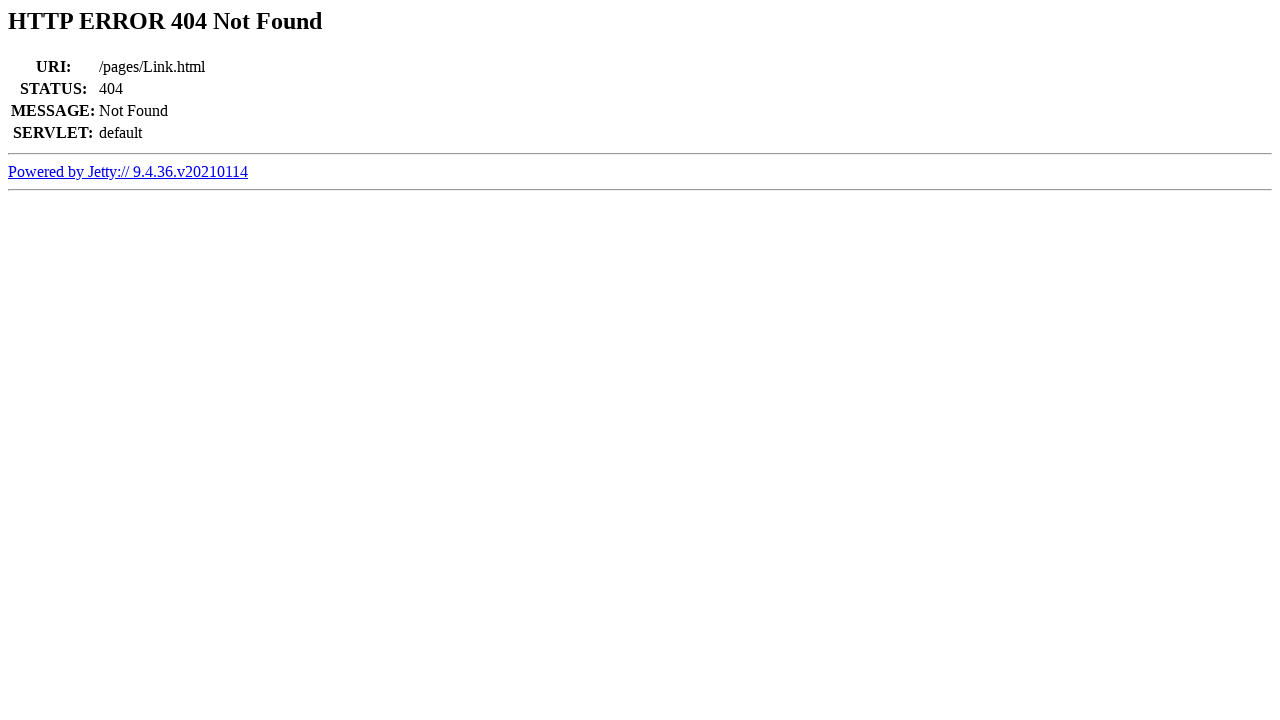

Clicked the first link at (128, 171) on a >> nth=0
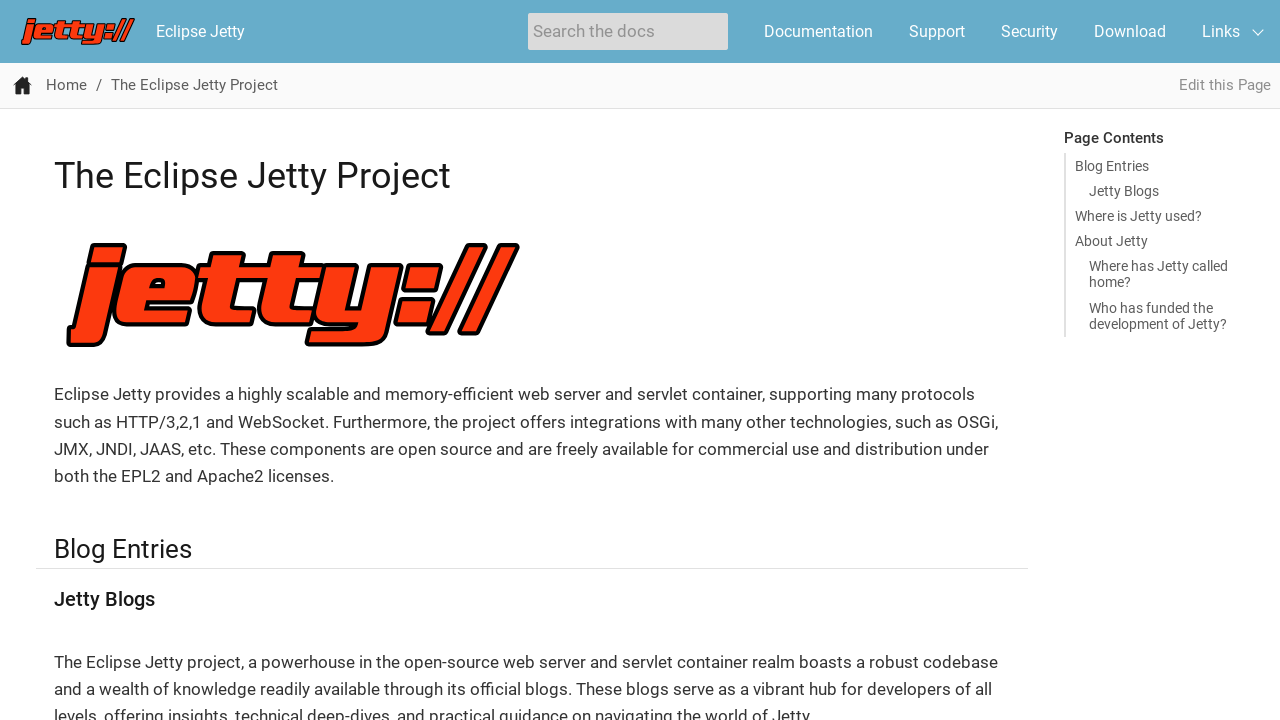

Navigated back to the links page
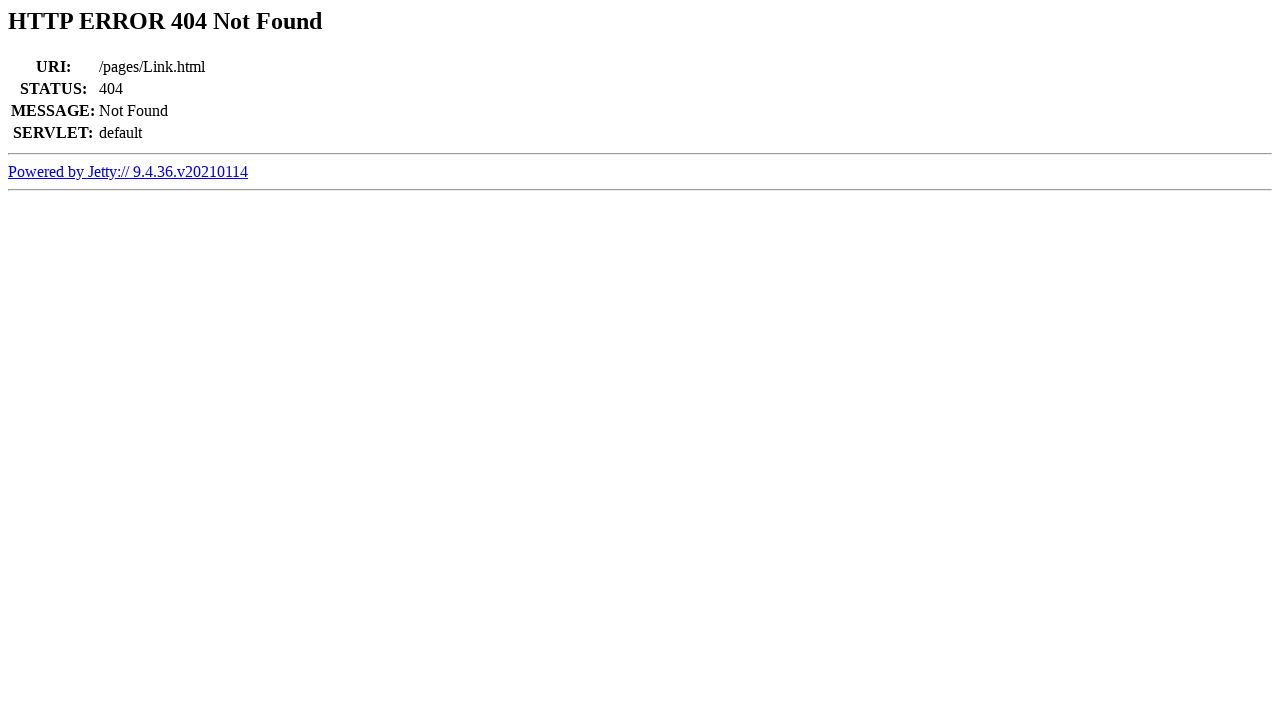

Retrieved all links after navigation
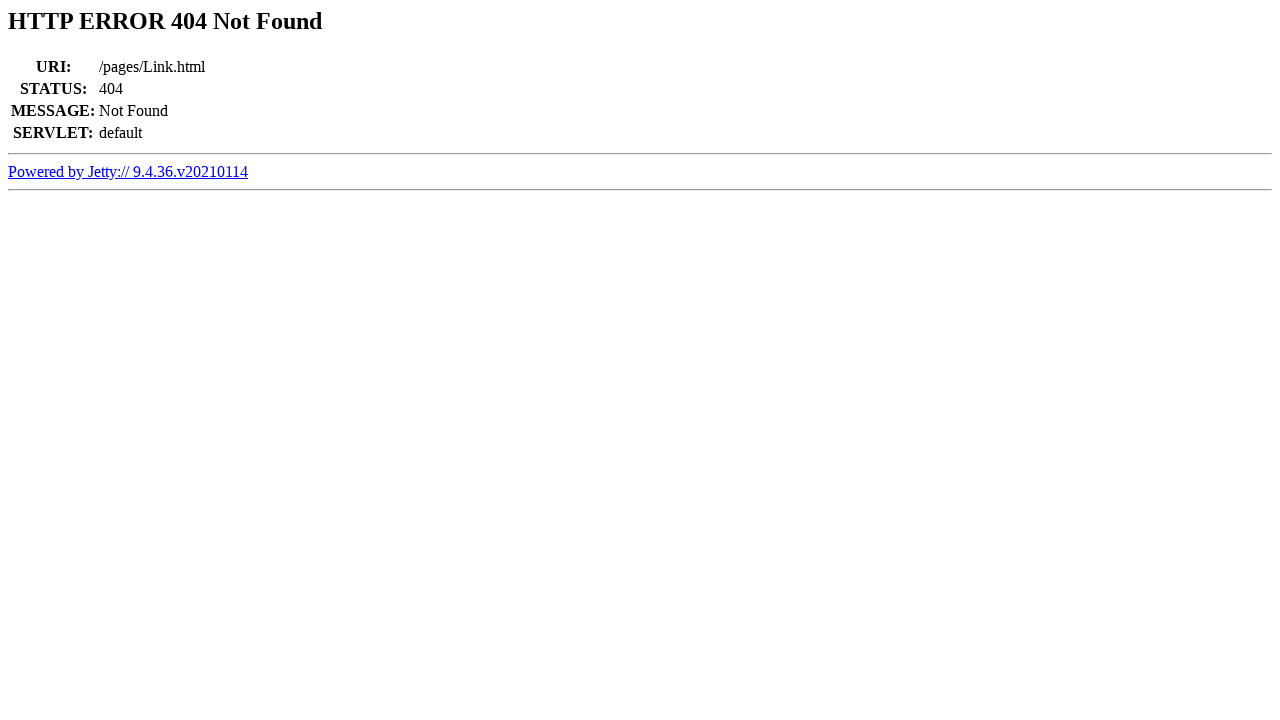

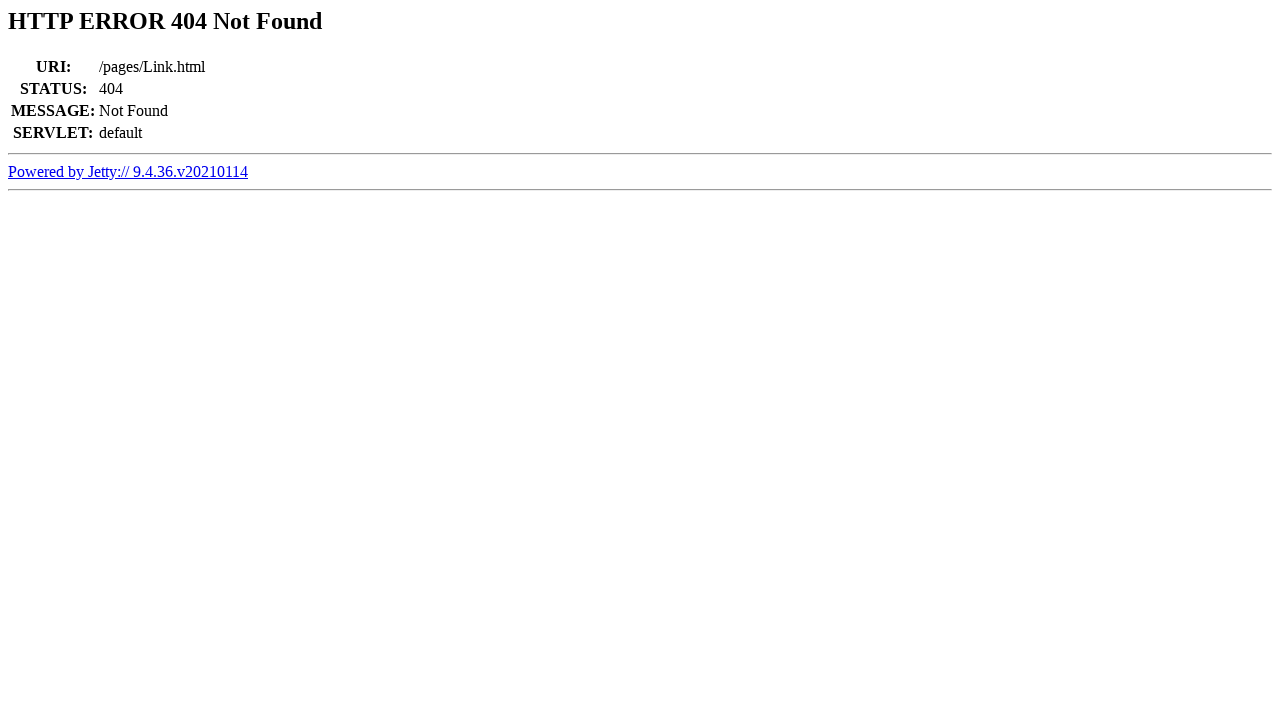